Tests various button properties and interactions on the Leafground button demo page including clicking, checking enabled state, getting position, color, and size

Starting URL: https://leafground.com/button.xhtml

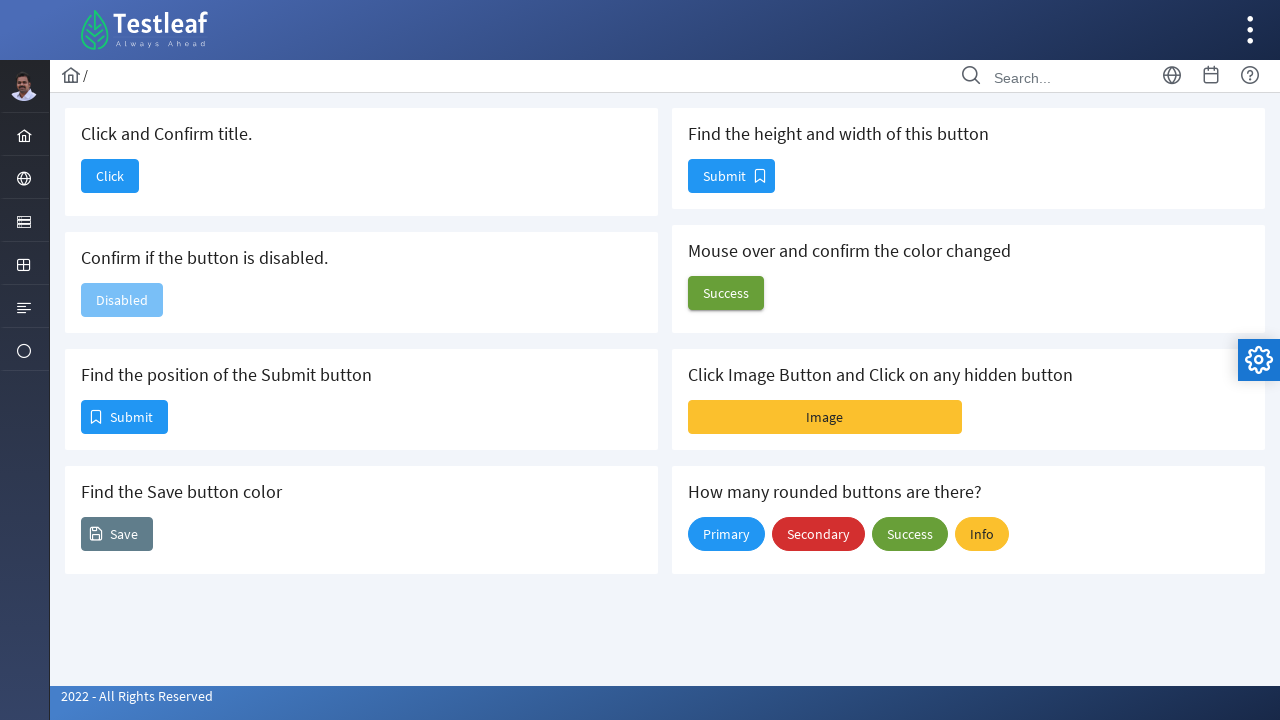

Clicked the 'Click' button at (110, 176) on xpath=//span[text()='Click']
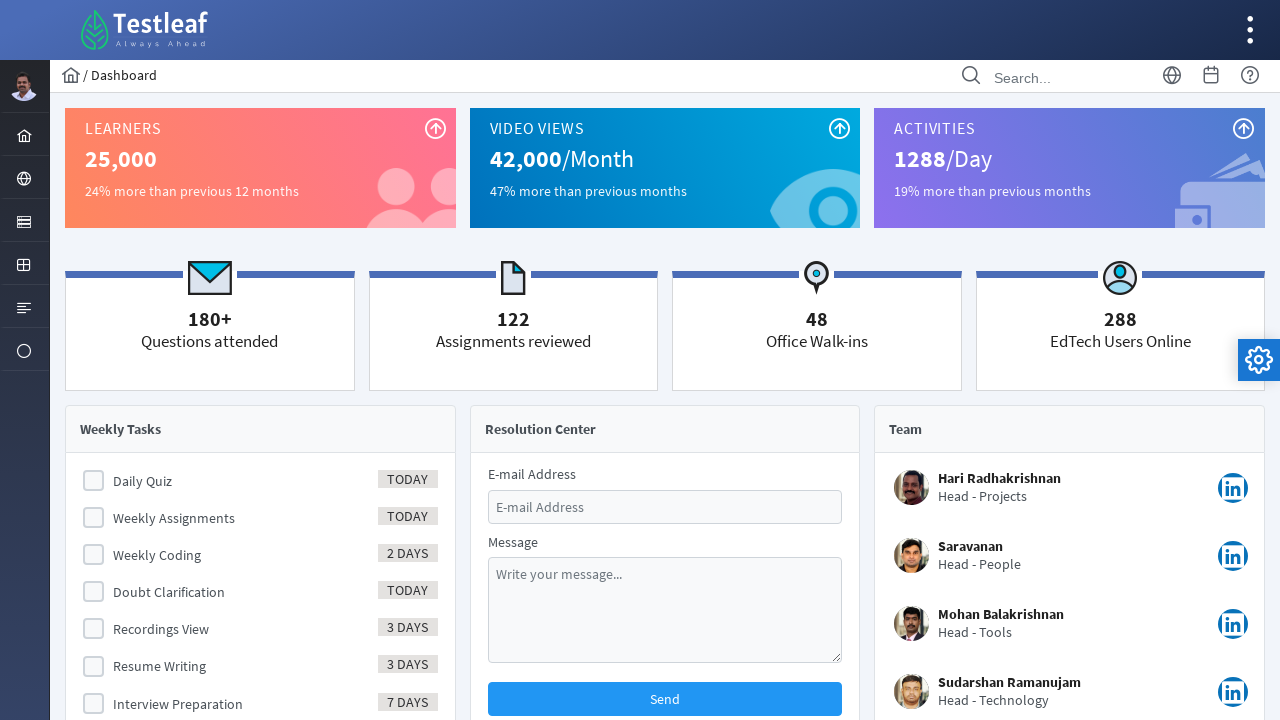

Retrieved page title: Dashboard
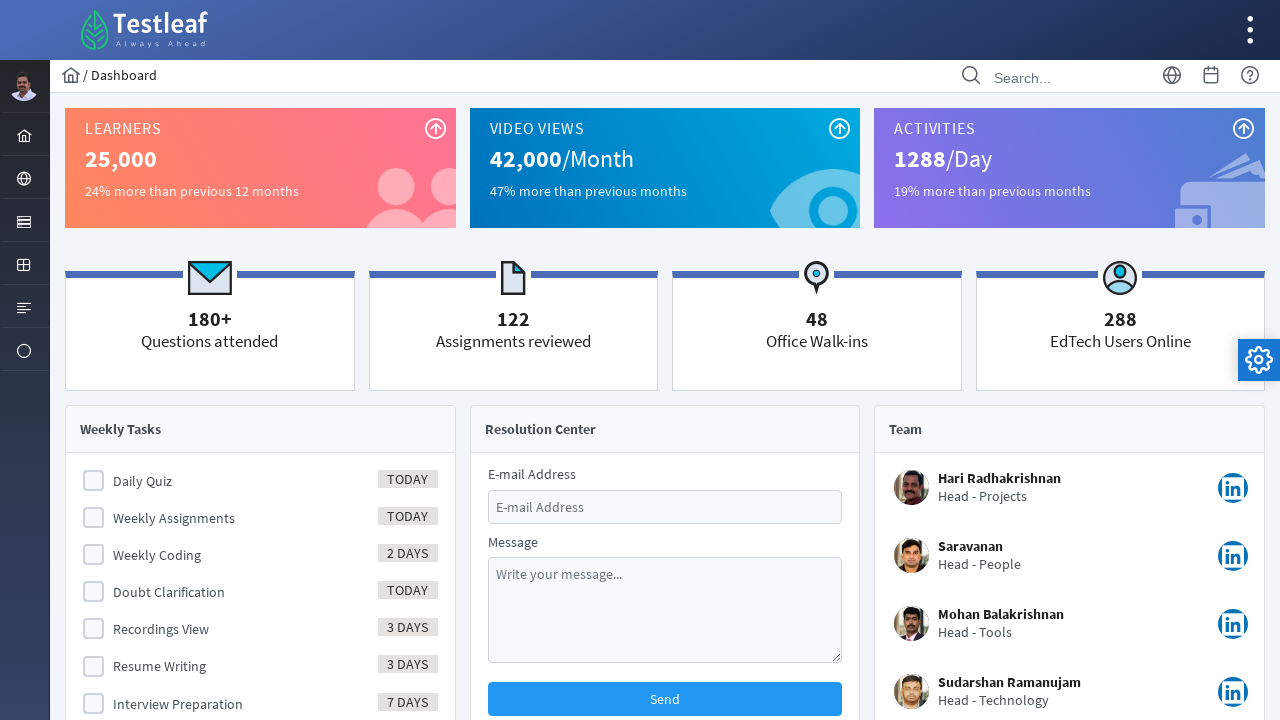

Navigated back to the button page
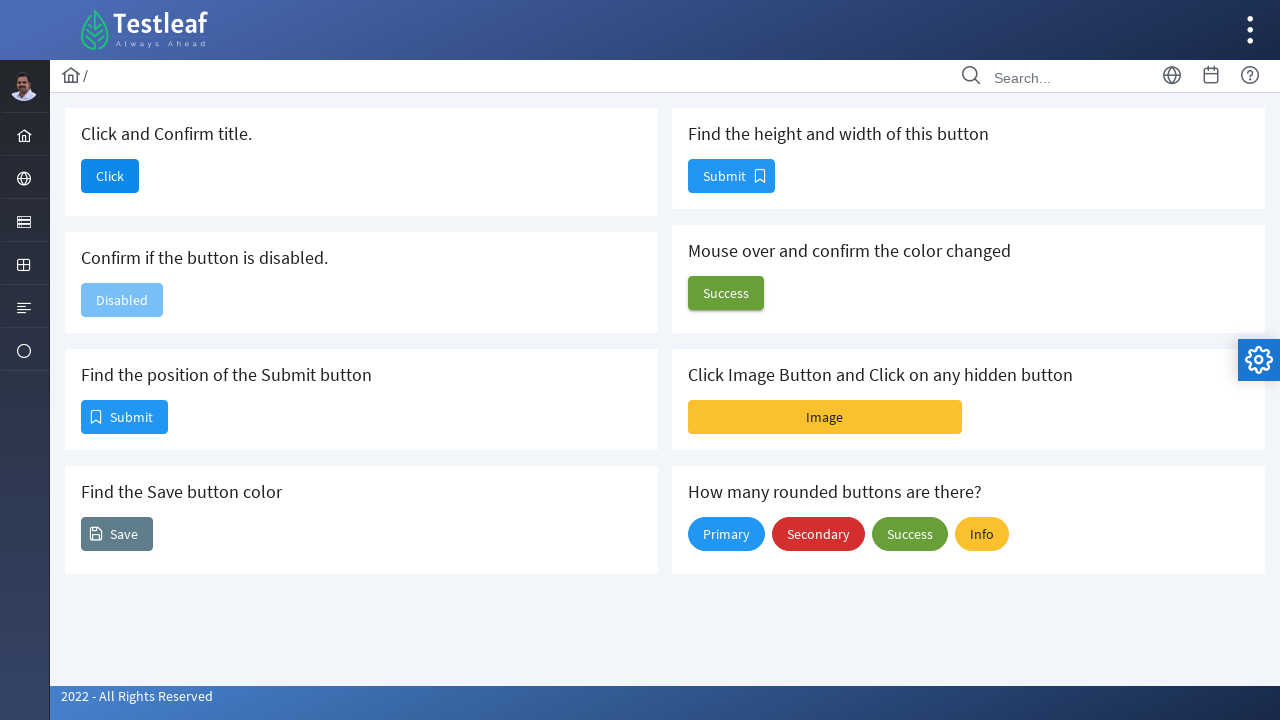

Located the confirm button
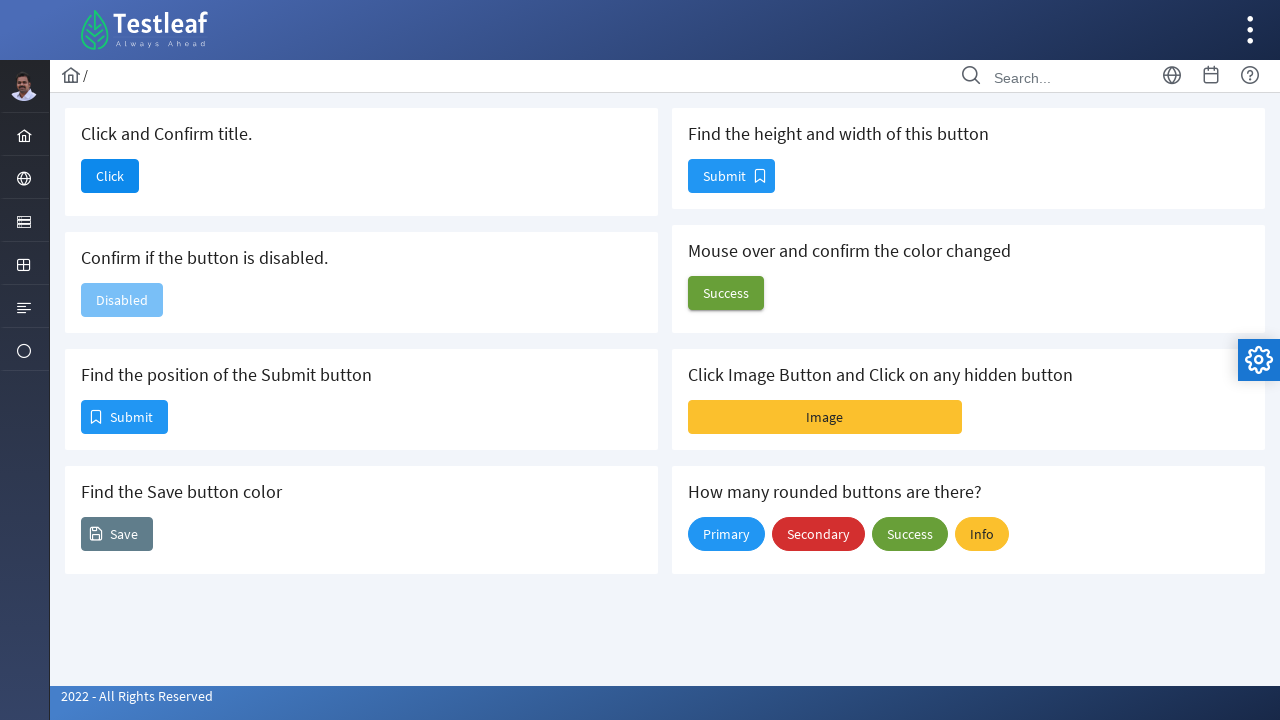

Checked confirm button enabled state: False
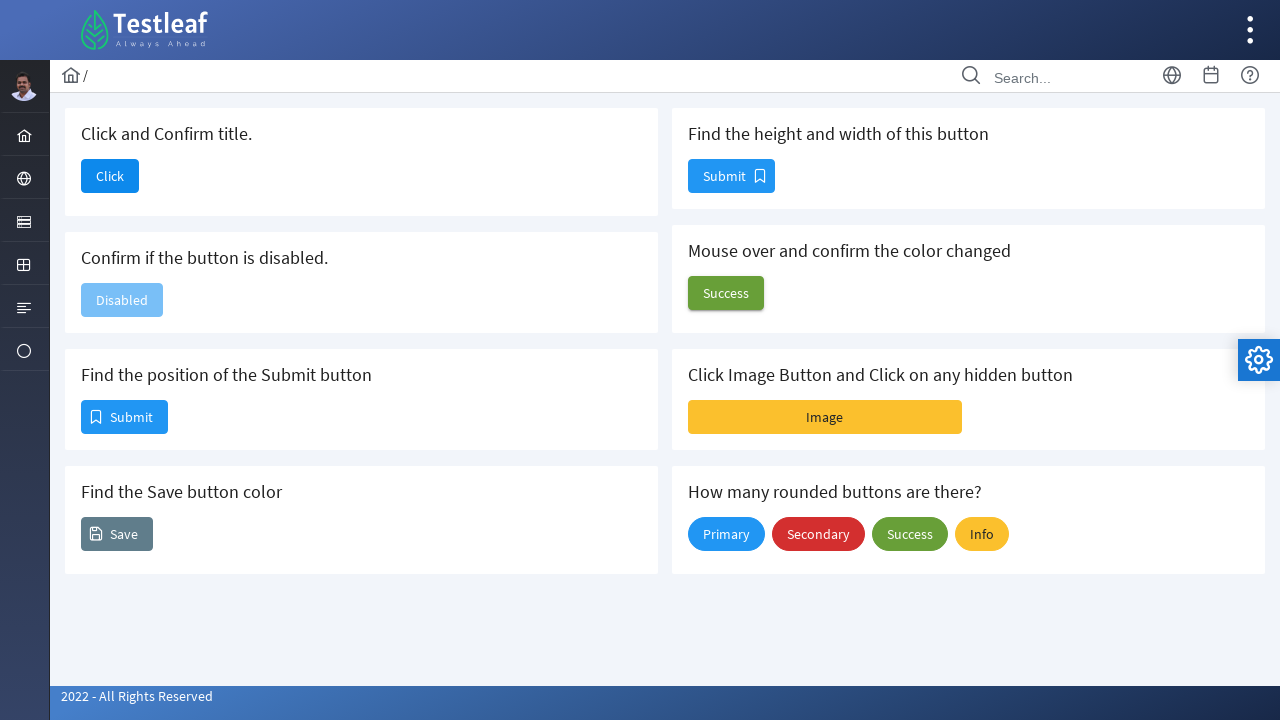

Located the submit button
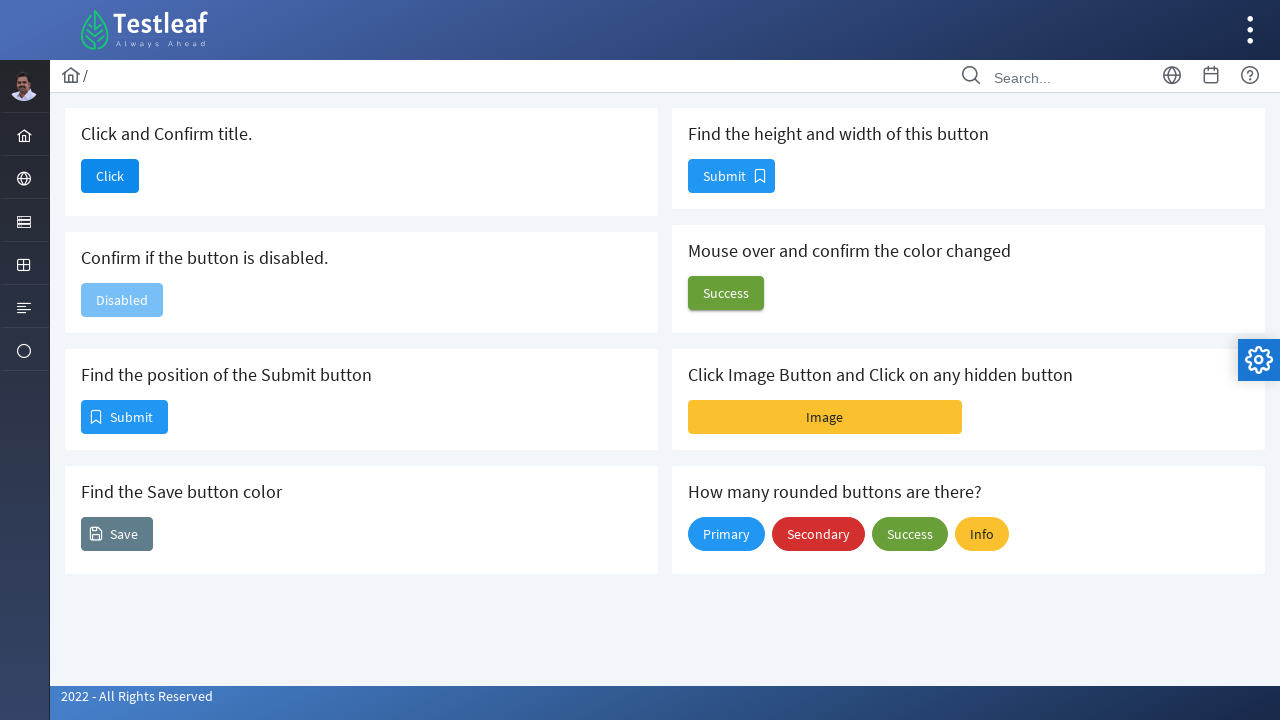

Retrieved submit button position: x=82, y=401
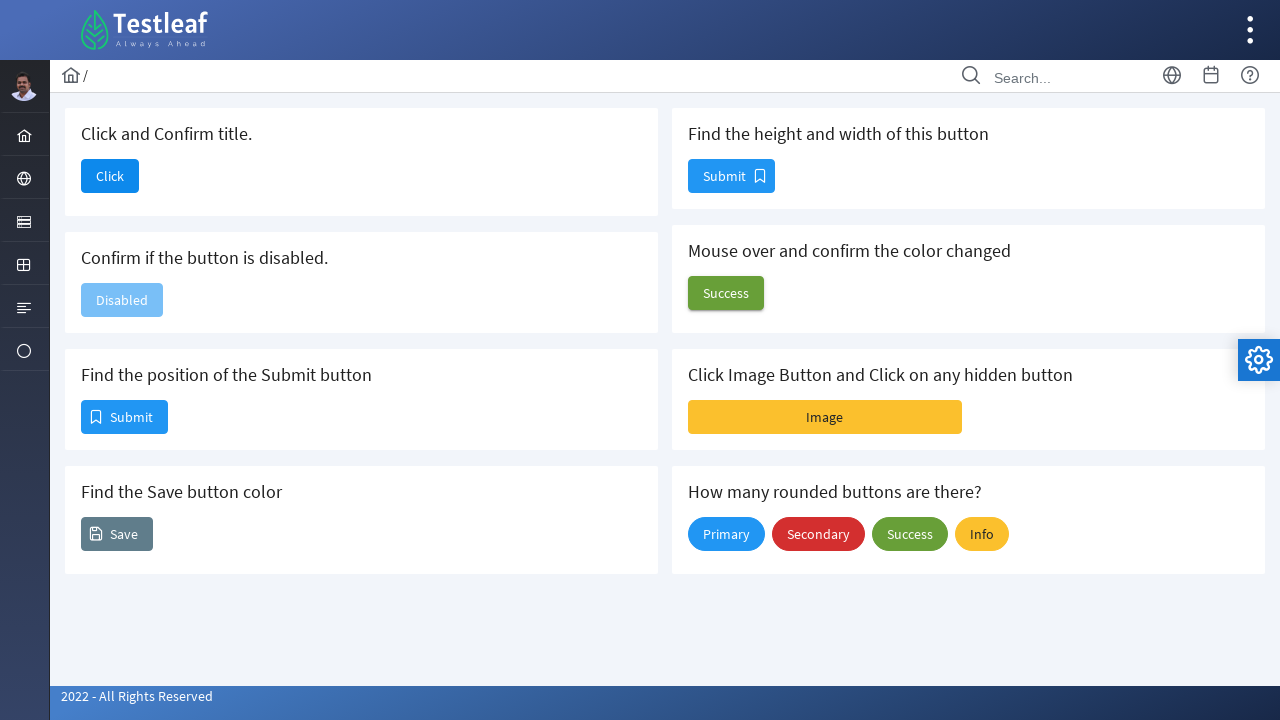

Located the save button
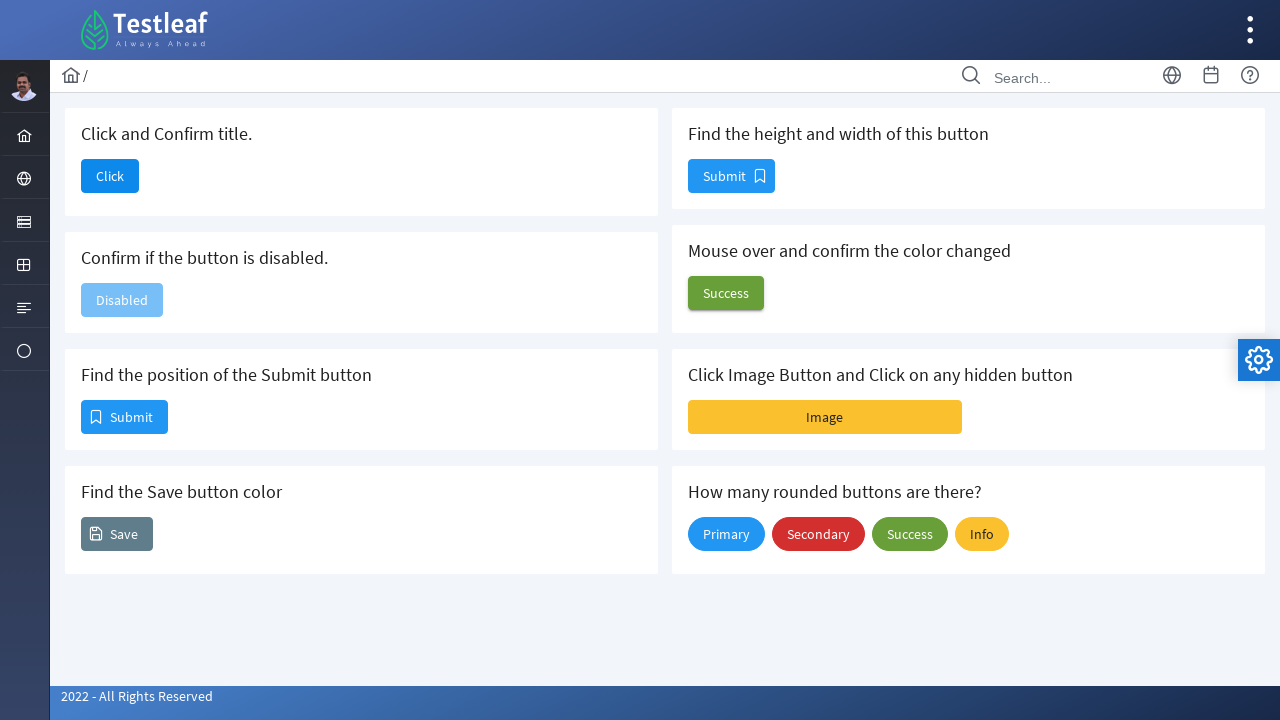

Retrieved save button CSS color: rgb(255, 255, 255)
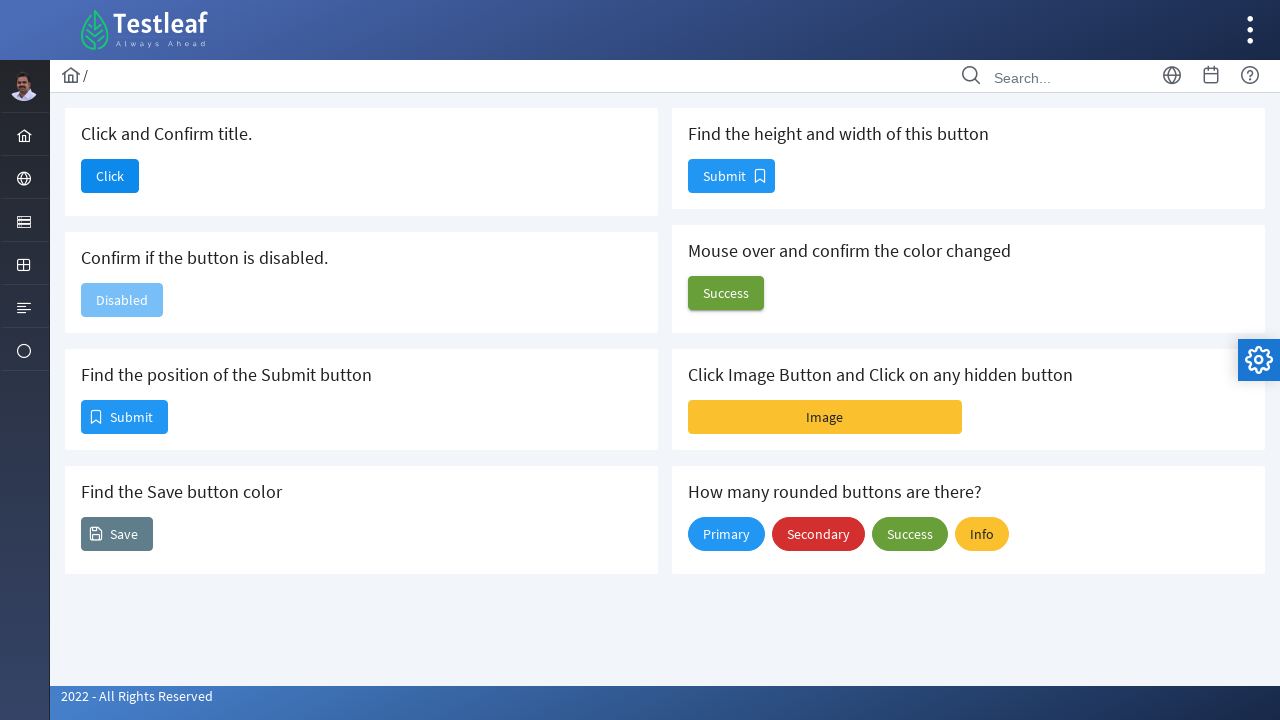

Located the size button
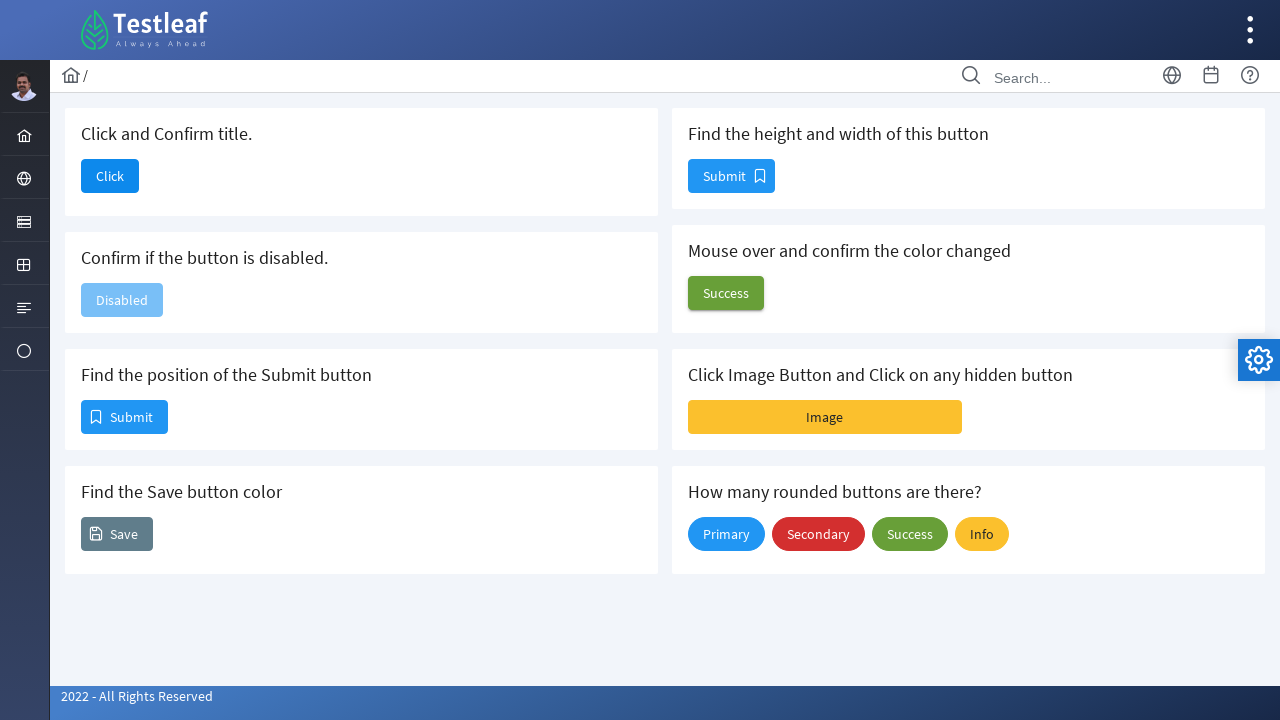

Retrieved button size: width=87, height=34
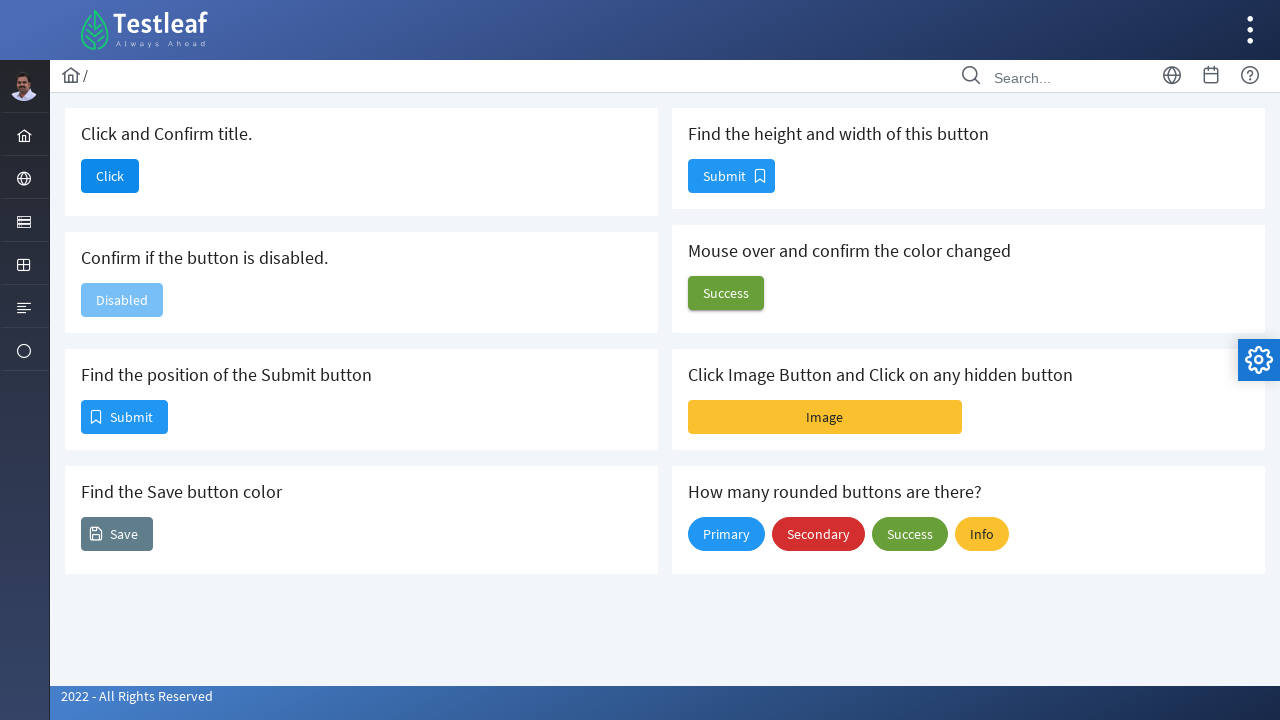

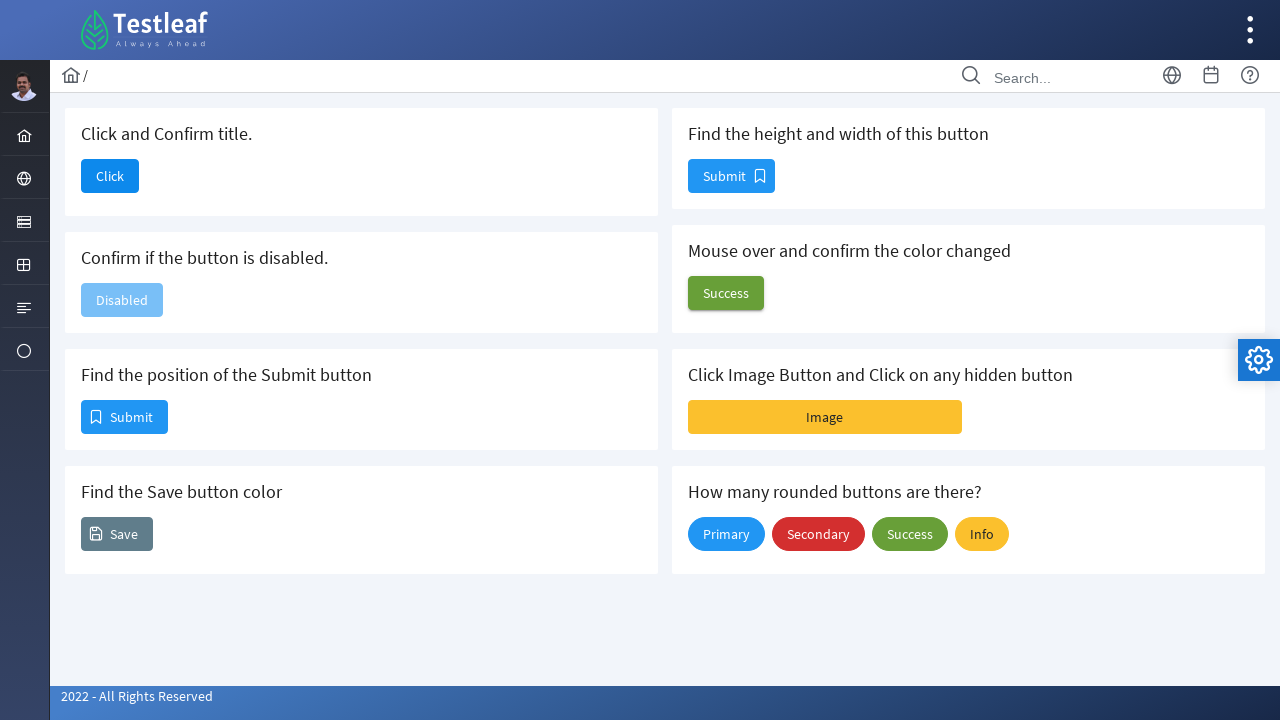